Tests radio button functionality by clicking the Hockey radio button and verifying its selection state

Starting URL: https://practice.cydeo.com/radio_buttons

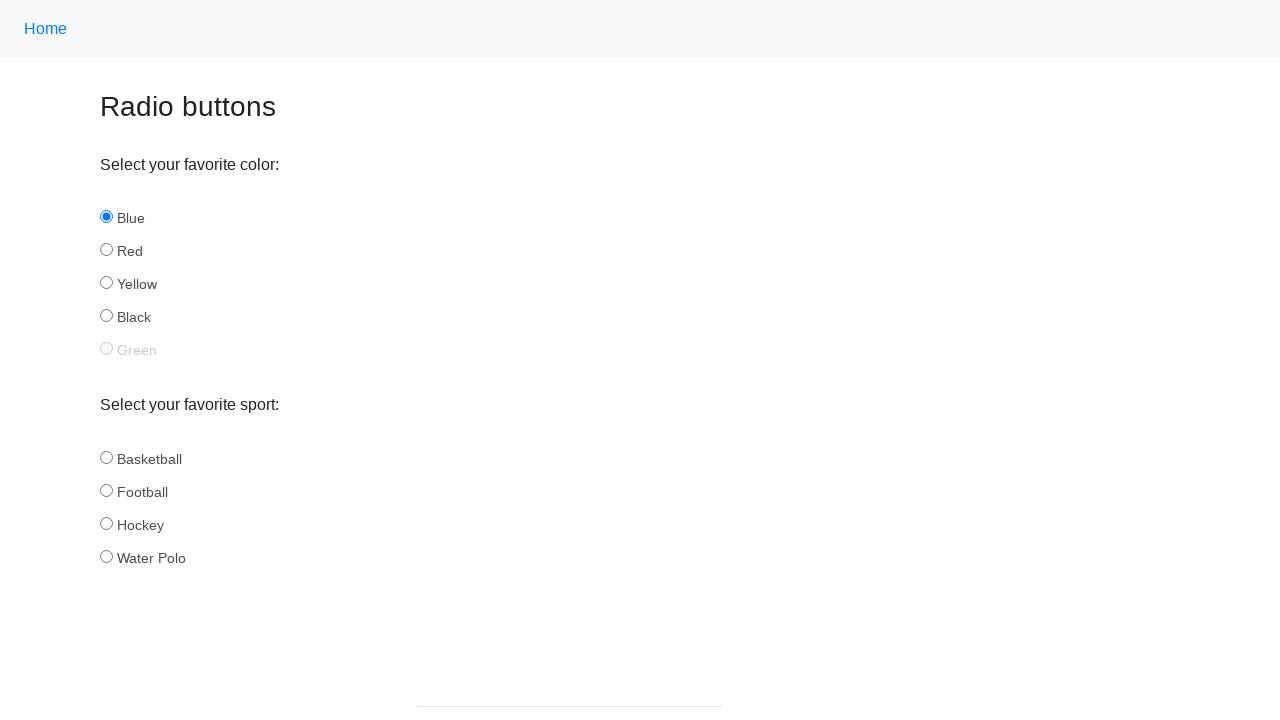

Clicked on the Hockey radio button label at (140, 525) on xpath=//label[@for='hockey']
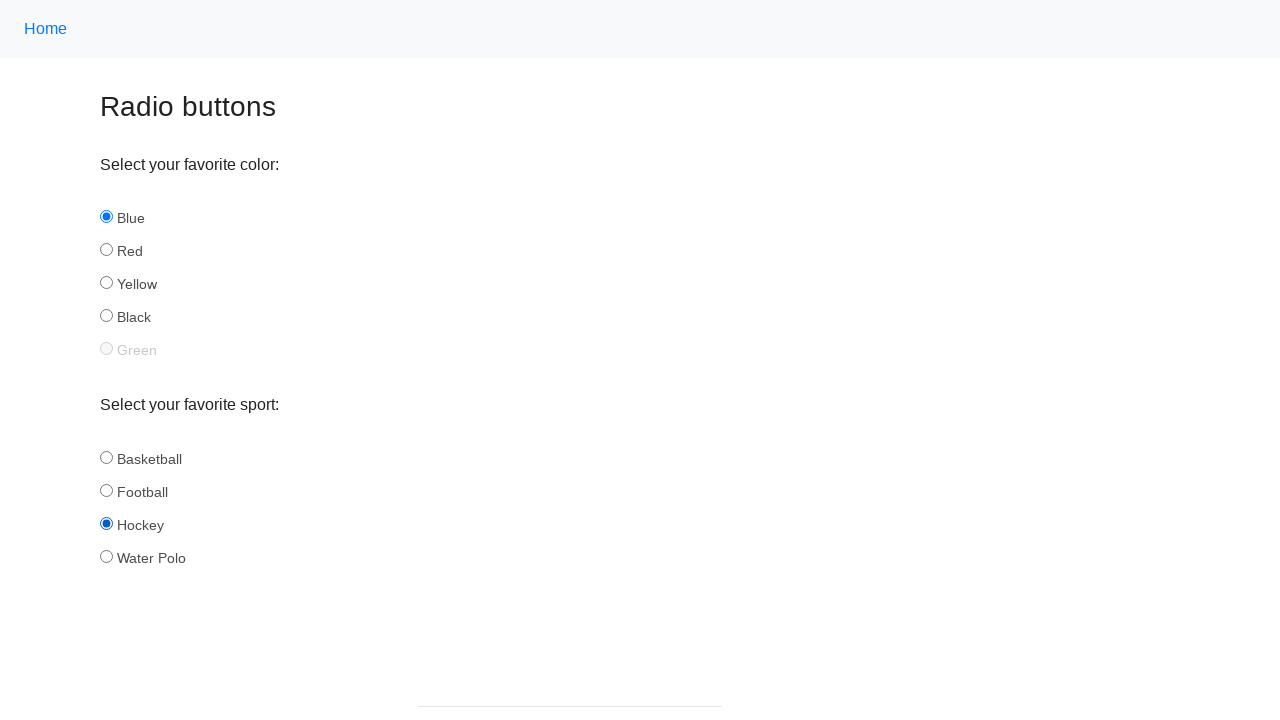

Located the Hockey radio button input element
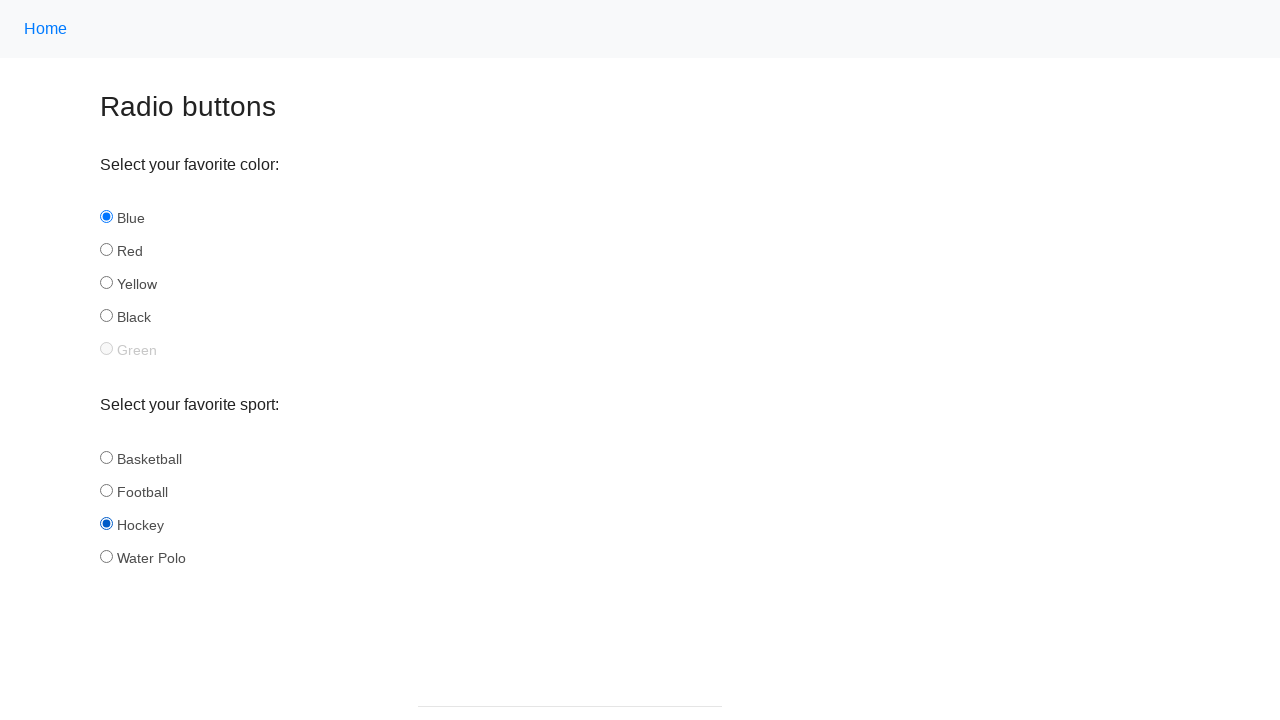

Verified that the Hockey radio button is selected
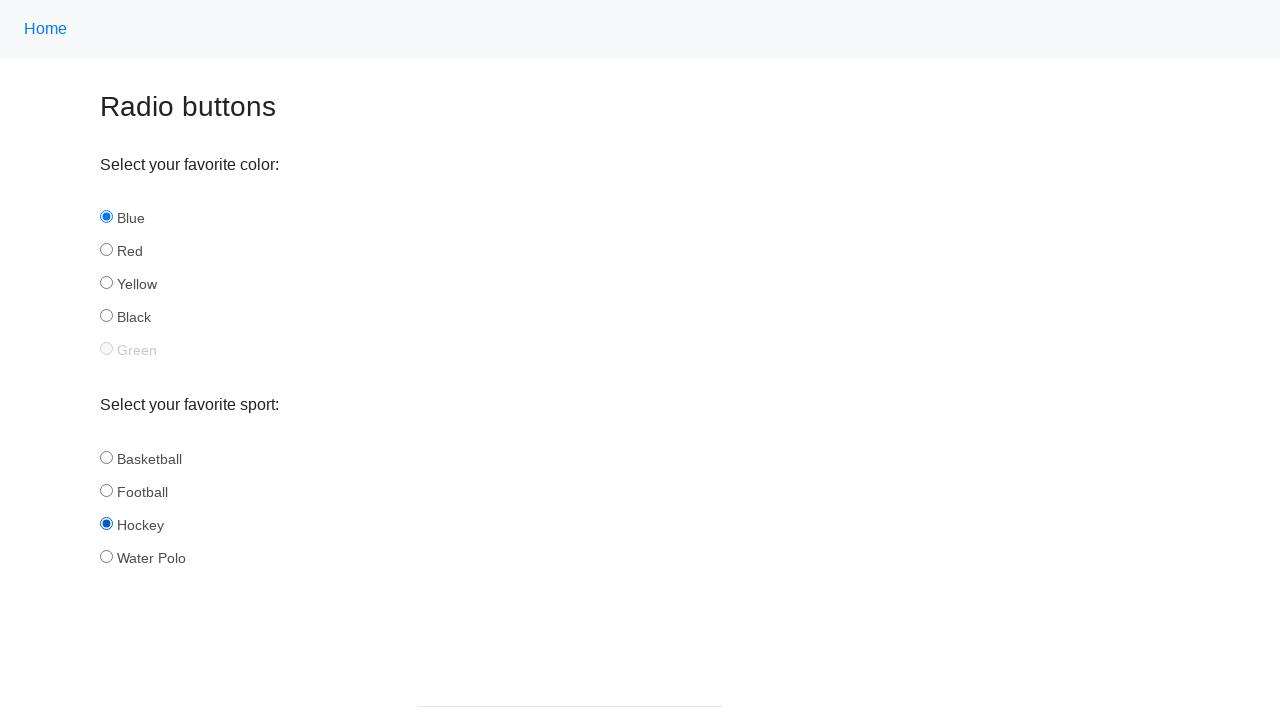

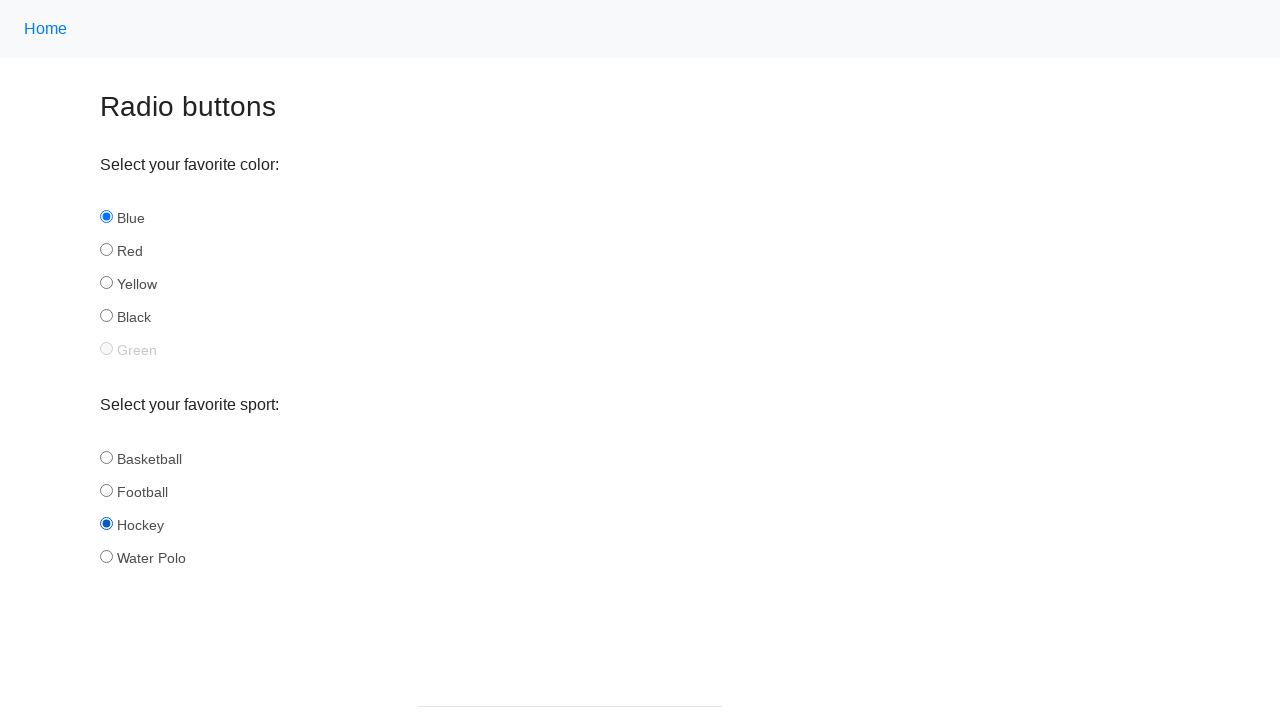